Clicks checkout button and verifies navigation to checkout form page

Starting URL: https://webshop-agil-testautomatiserare.netlify.app/

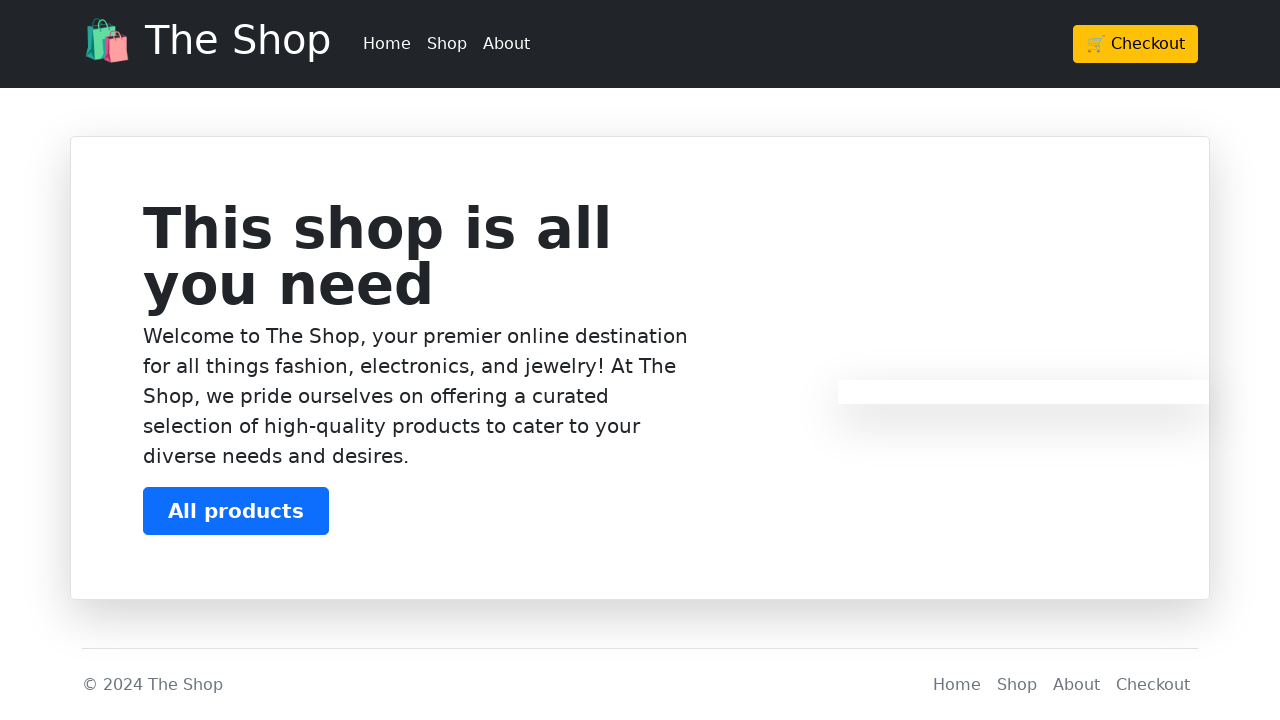

Clicked checkout button at (1136, 44) on .btn-warning
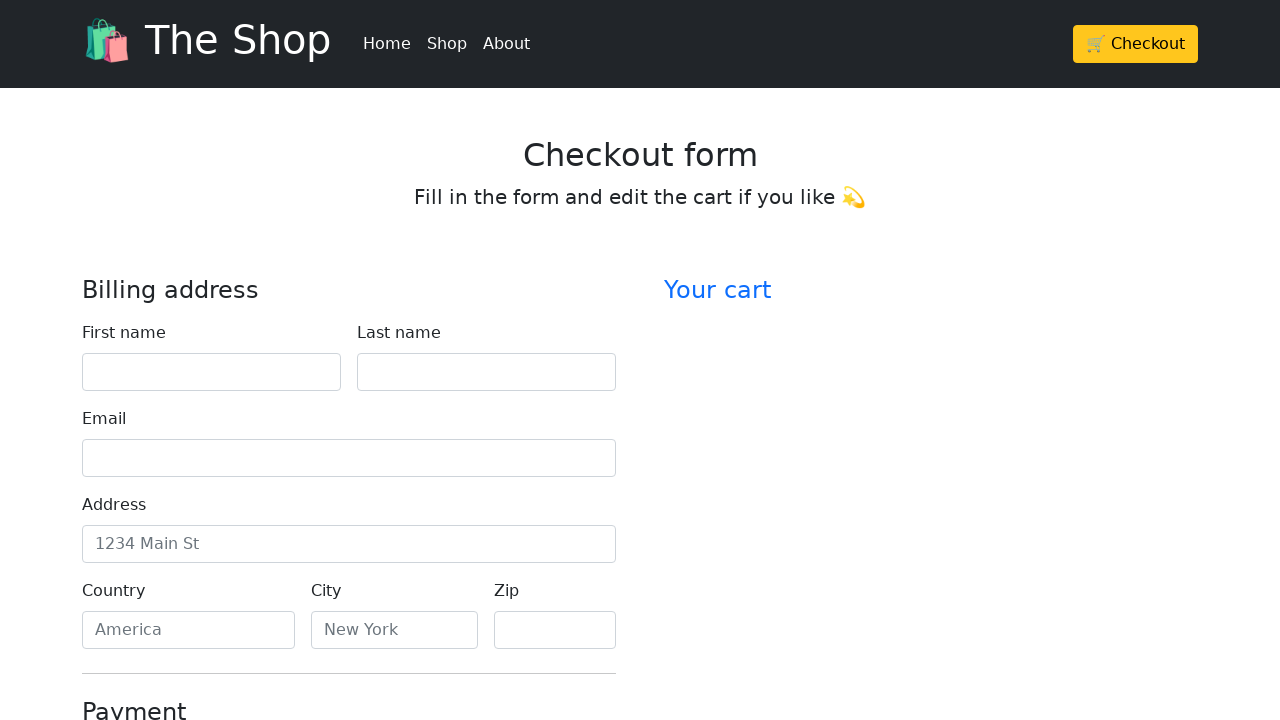

Located checkout form heading element
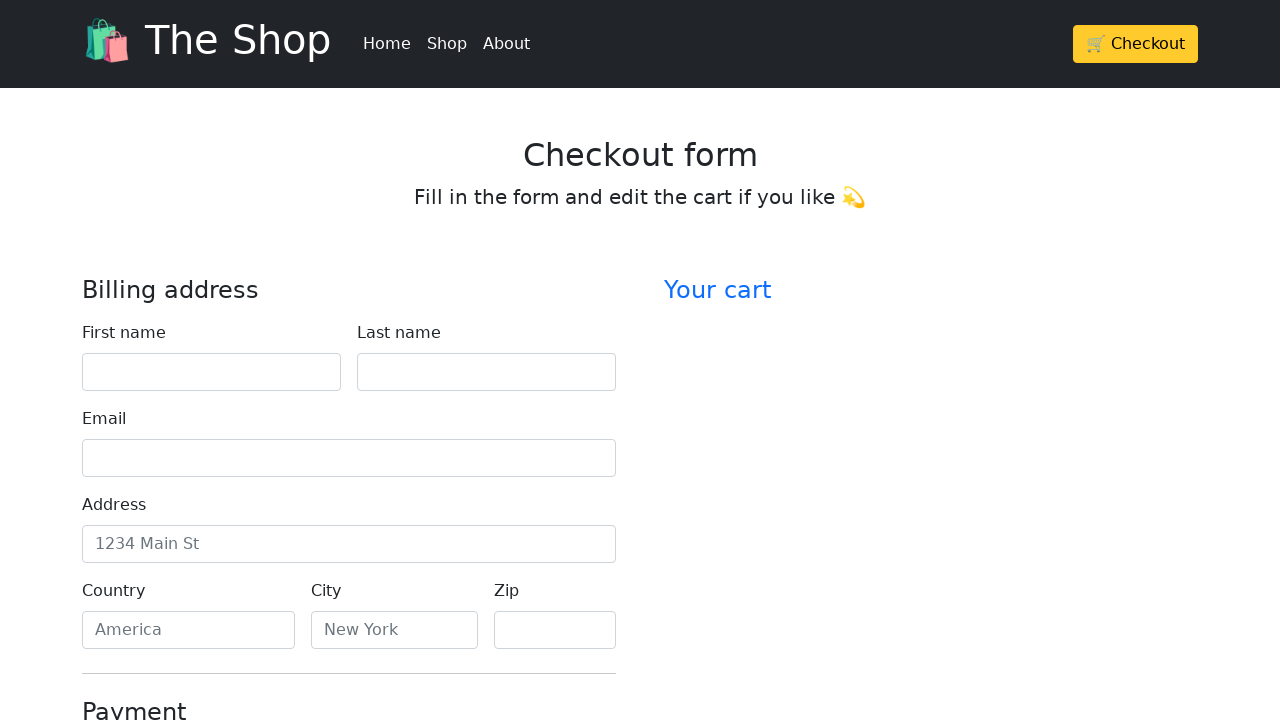

Verified navigation to checkout form page - 'Checkout form' heading confirmed
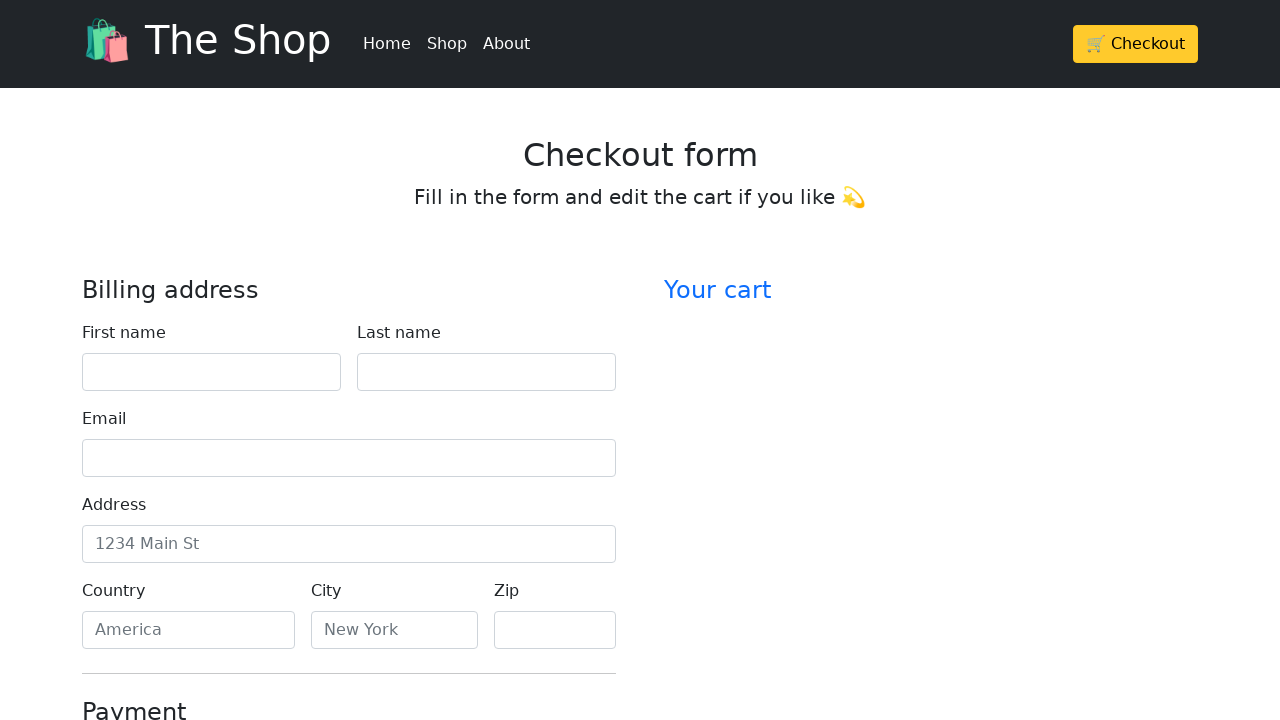

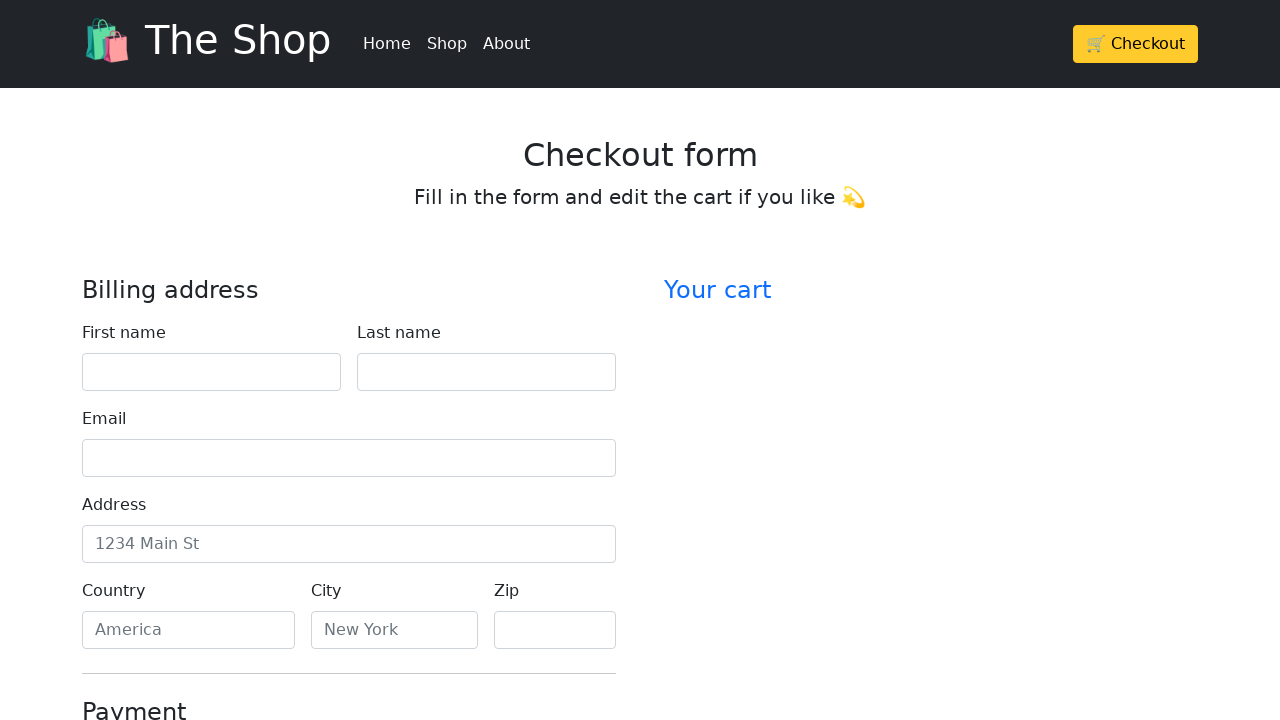